Tests the About button on the Disappearing Elements page by clicking it and verifying navigation to the About page (which shows Not Found).

Starting URL: https://the-internet.herokuapp.com/

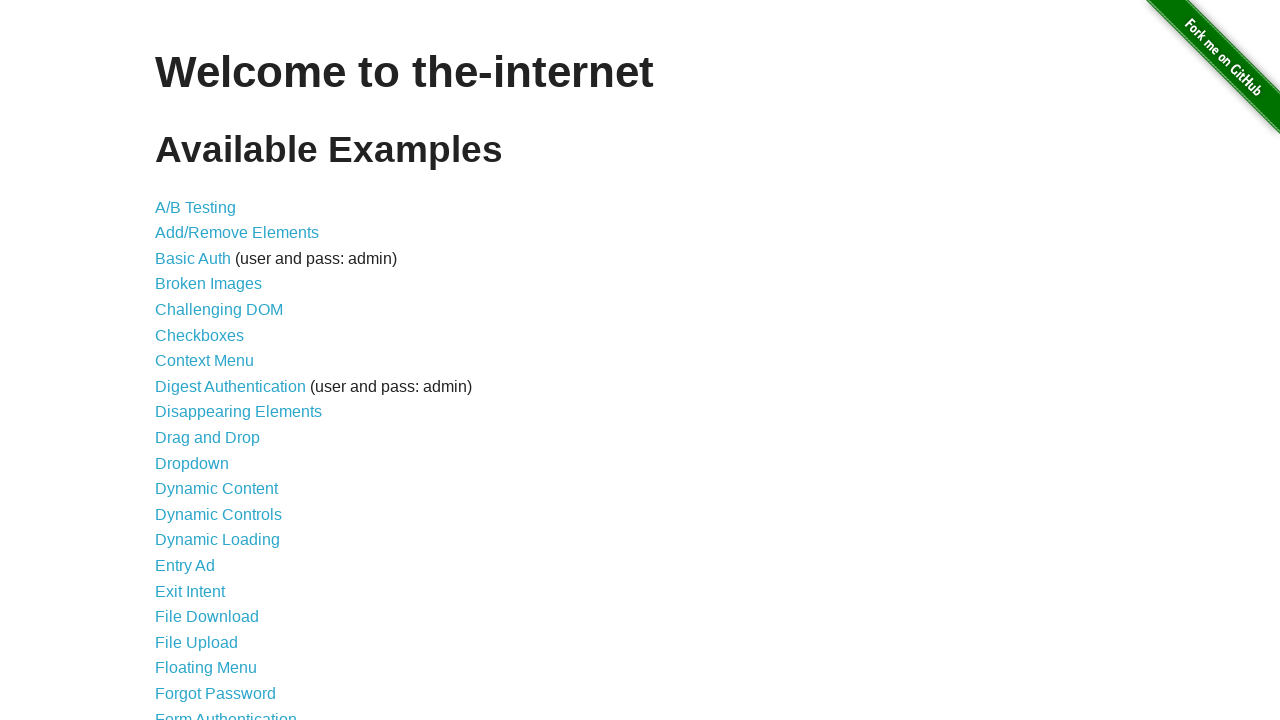

Clicked on Disappearing Elements link at (238, 412) on xpath=//*[contains(text(),'Disappearing Elements')]
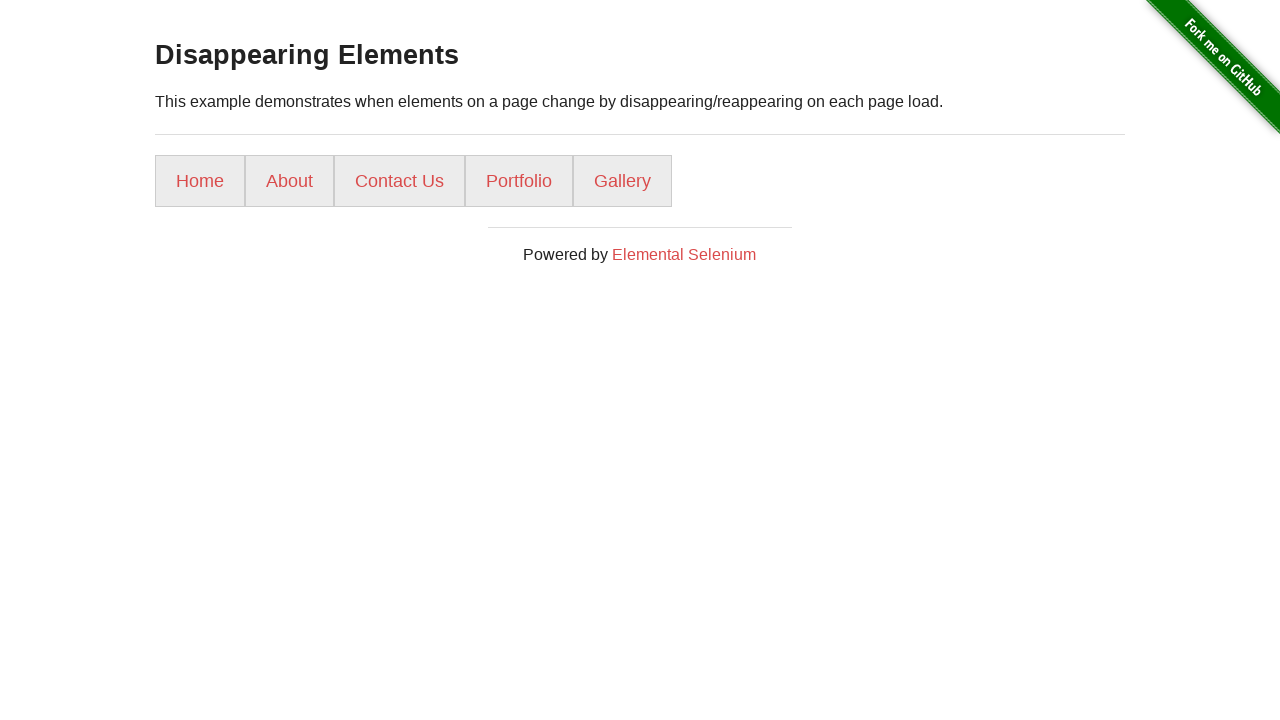

Navigated to Disappearing Elements page
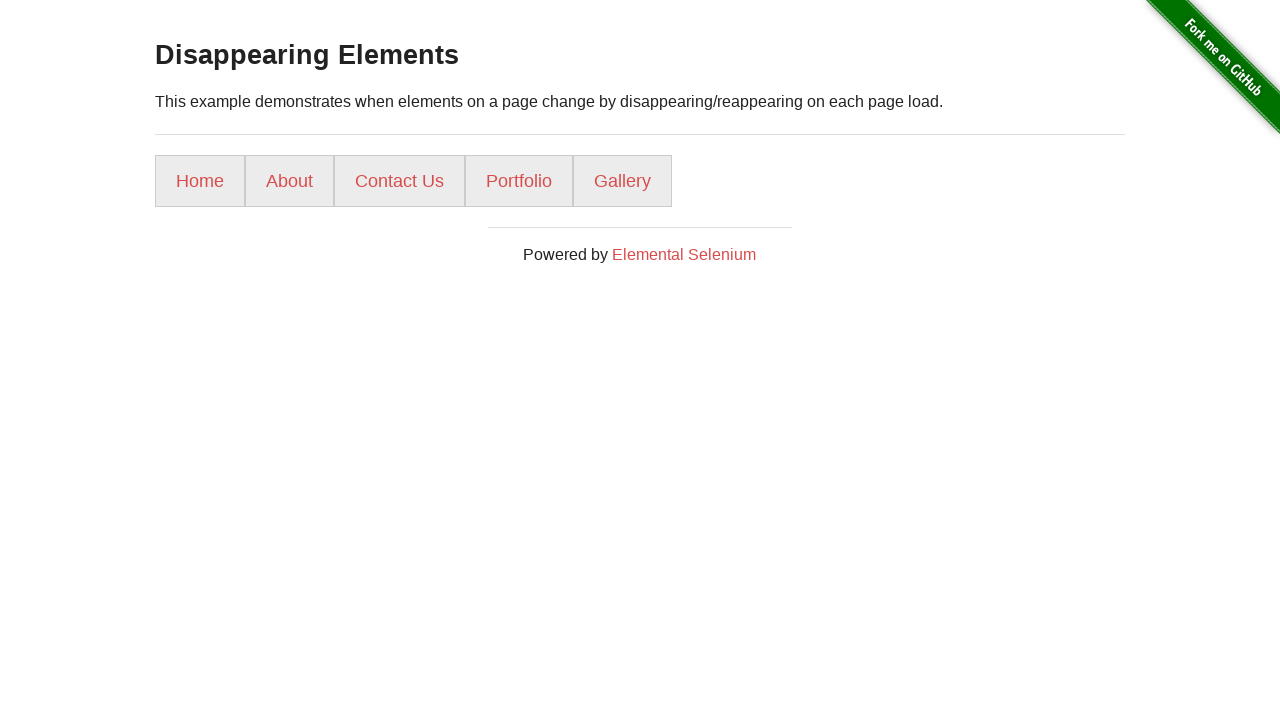

Page title loaded on Disappearing Elements page
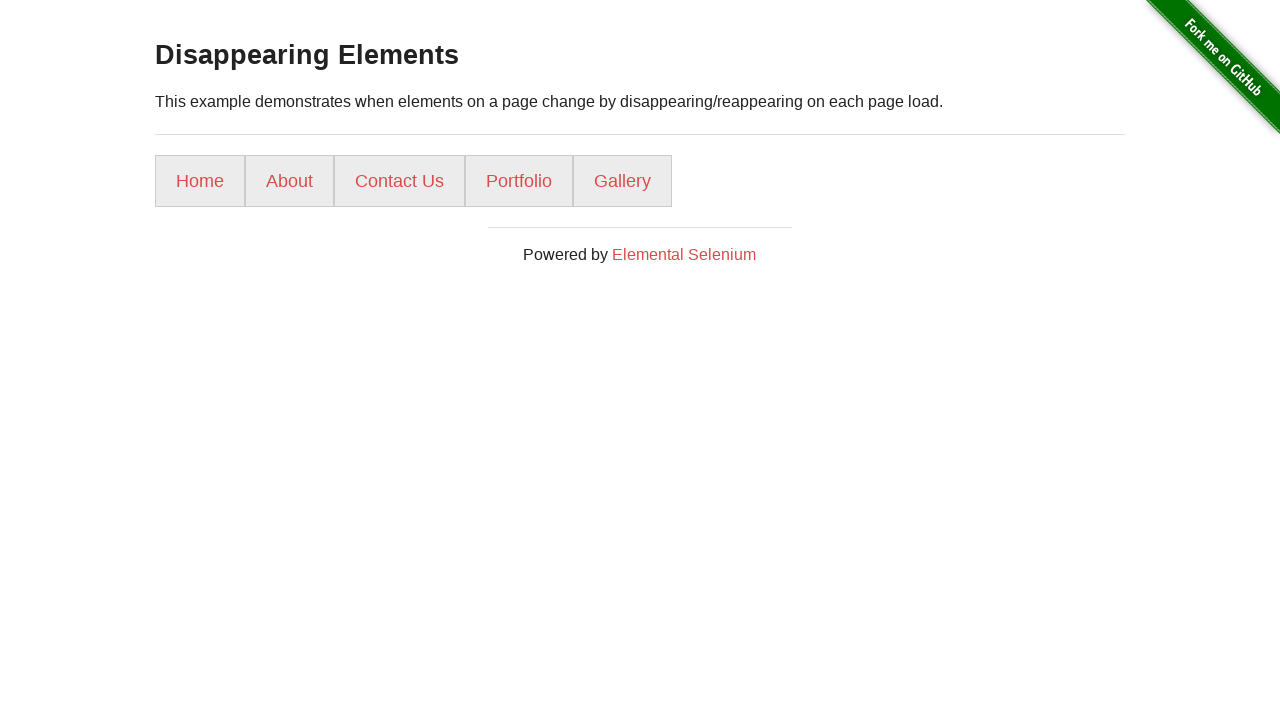

Clicked About button at (290, 181) on xpath=//*[contains(text(),'About')]
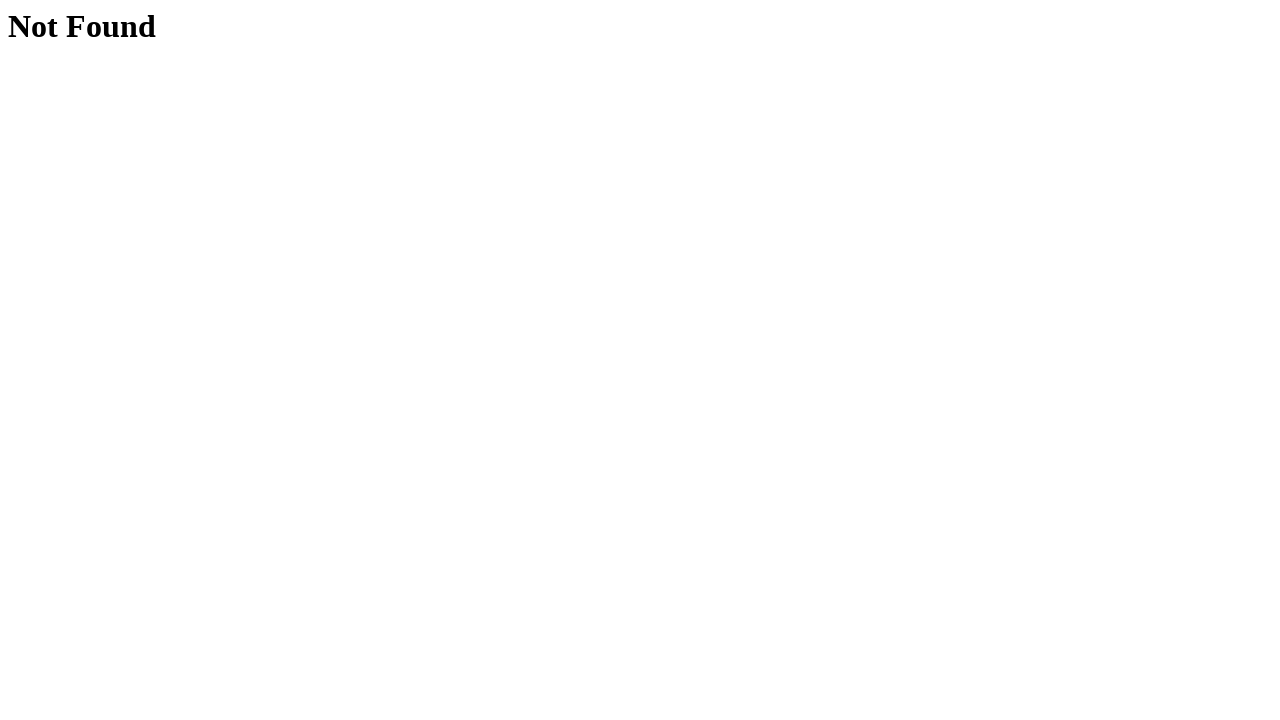

Navigated to About page
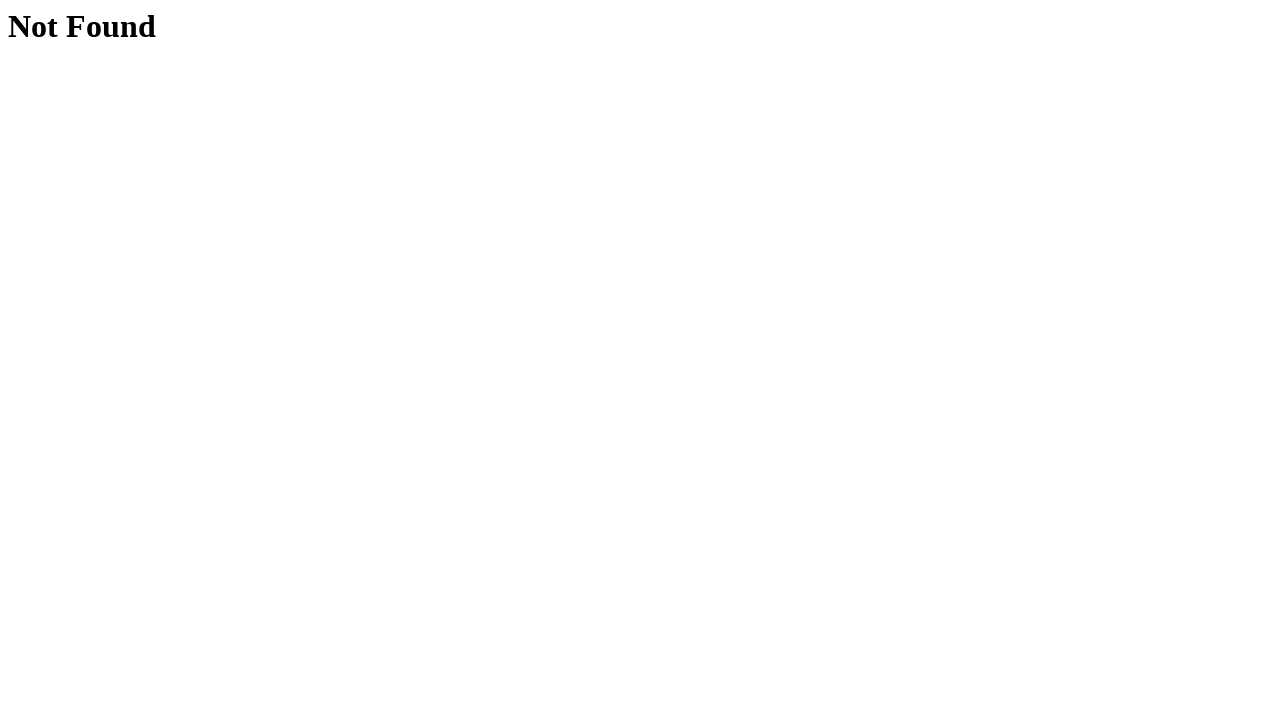

Not Found title loaded on About page
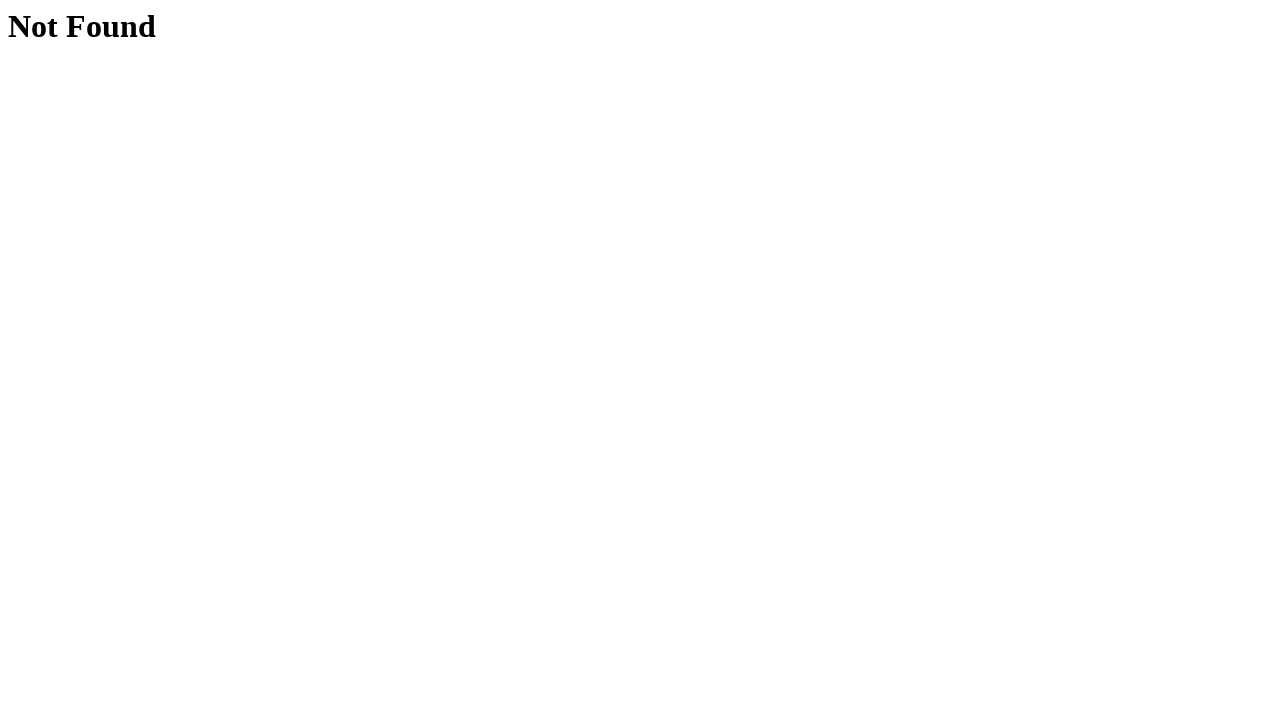

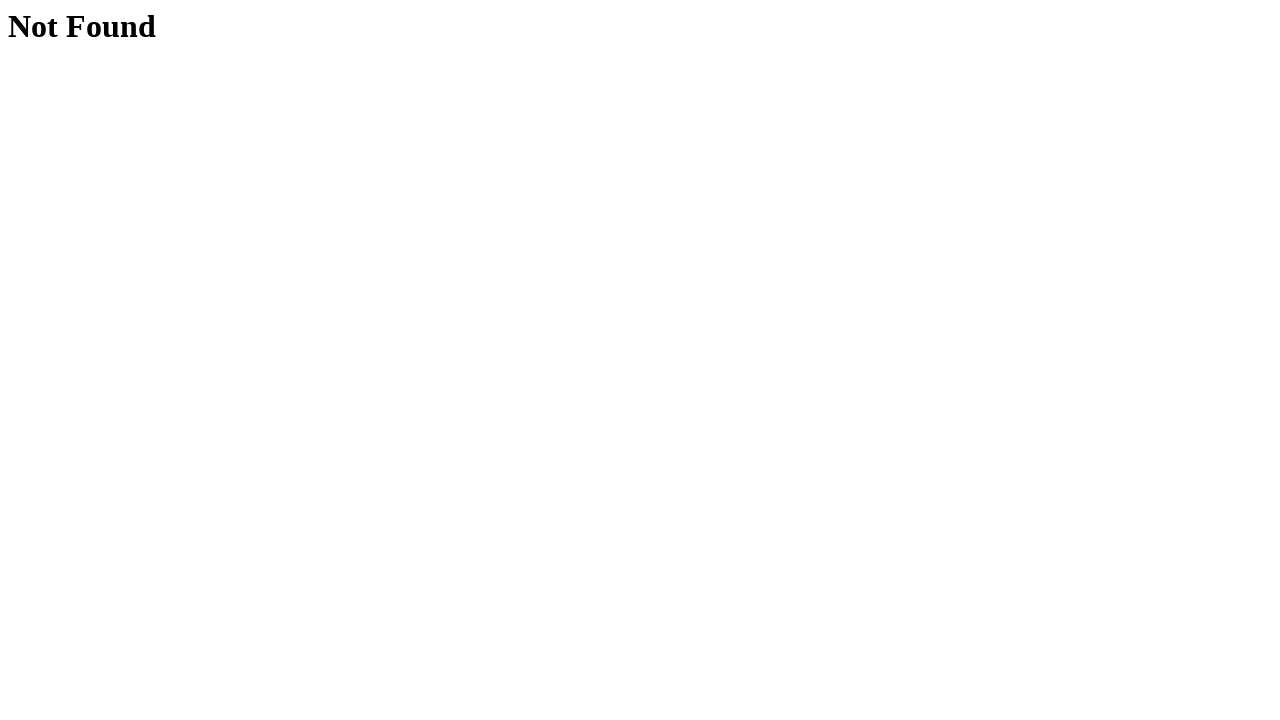